Adds multiple vegetable items (Cucumber, Broccoli, Carrot) to a shopping cart by finding them in the product list and clicking their Add to Cart buttons

Starting URL: https://rahulshettyacademy.com/seleniumPractise/#/

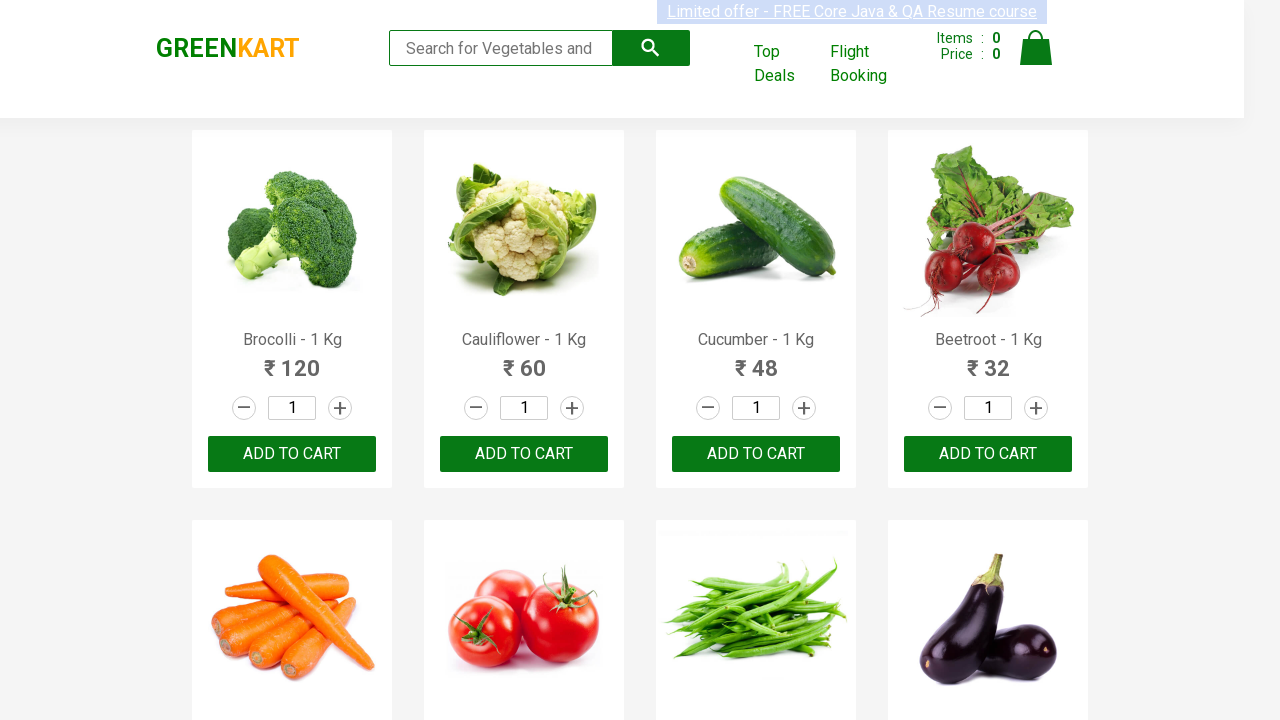

Retrieved all product elements from the page
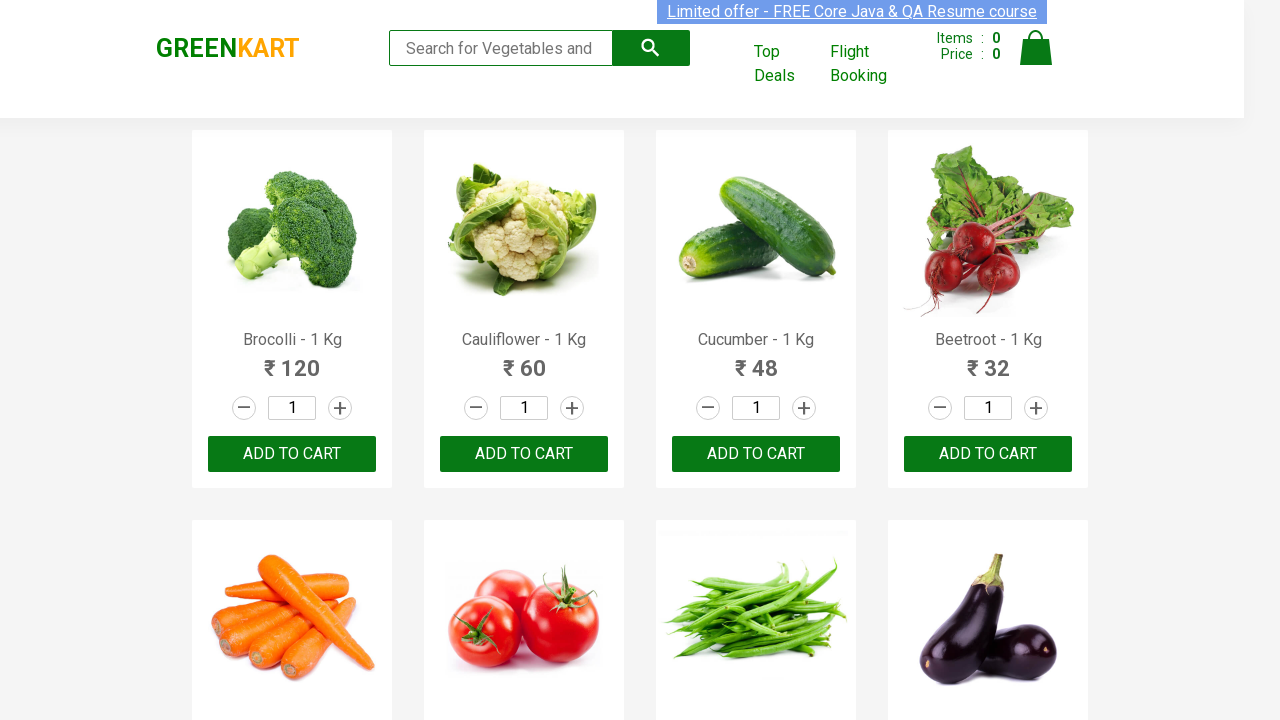

Retrieved product name at index 0
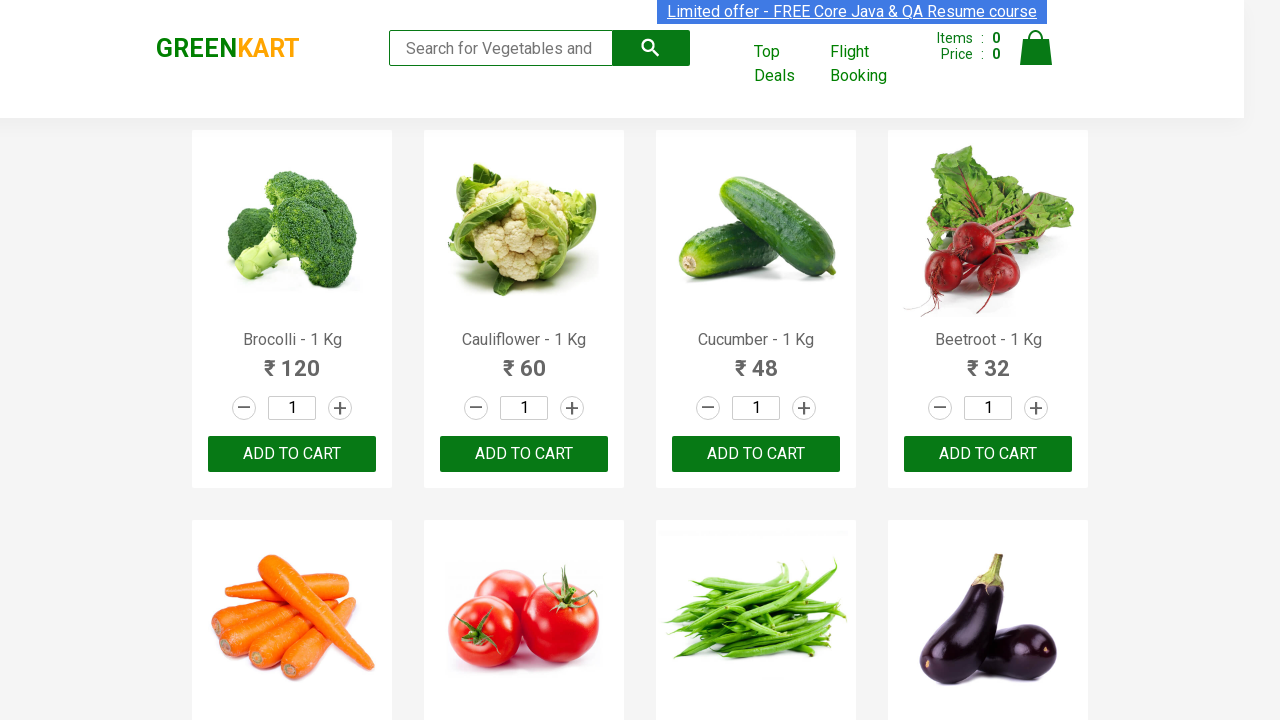

Clicked 'Add to Cart' button for Brocolli at (292, 454) on xpath=//div[@class='product-action']/button >> nth=0
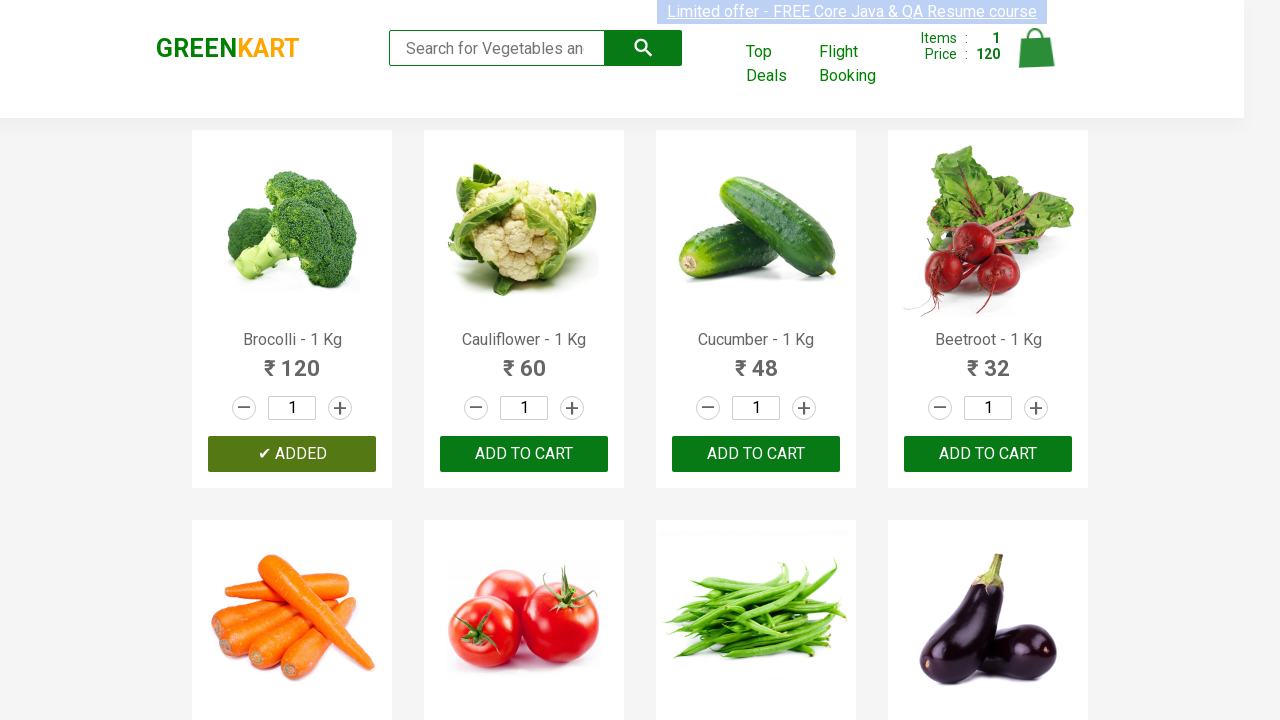

Retrieved product name at index 1
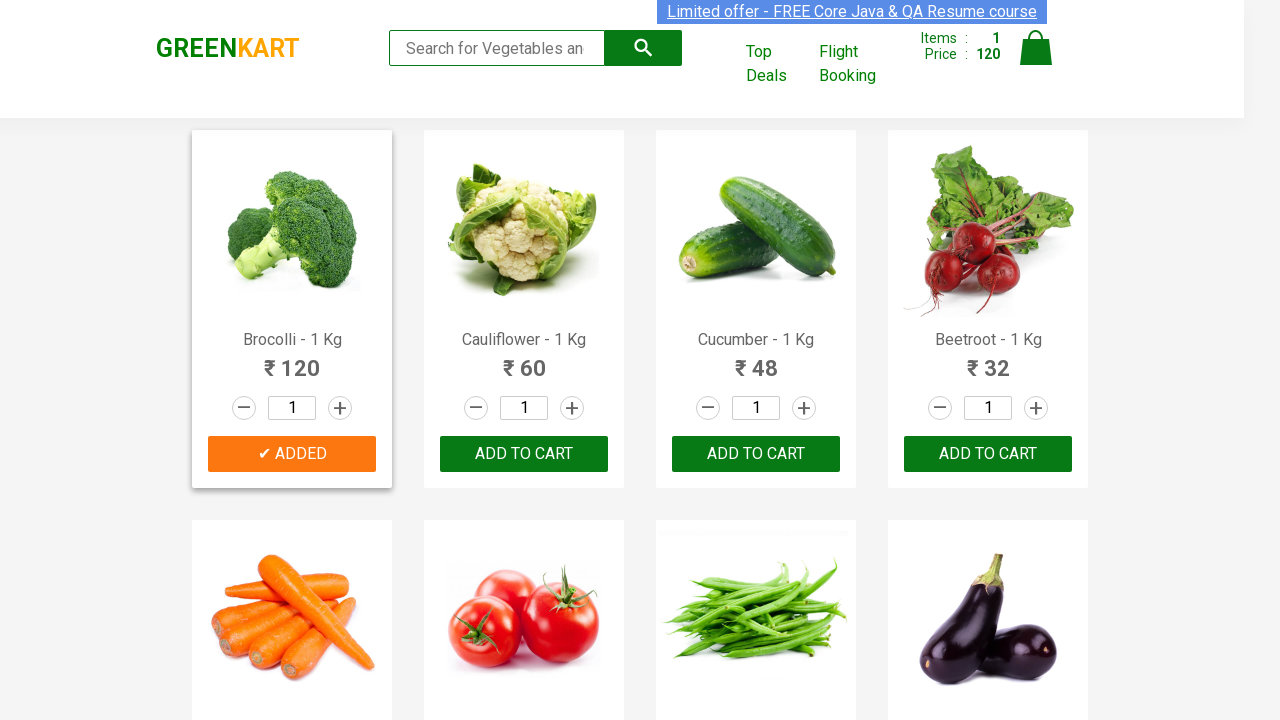

Retrieved product name at index 2
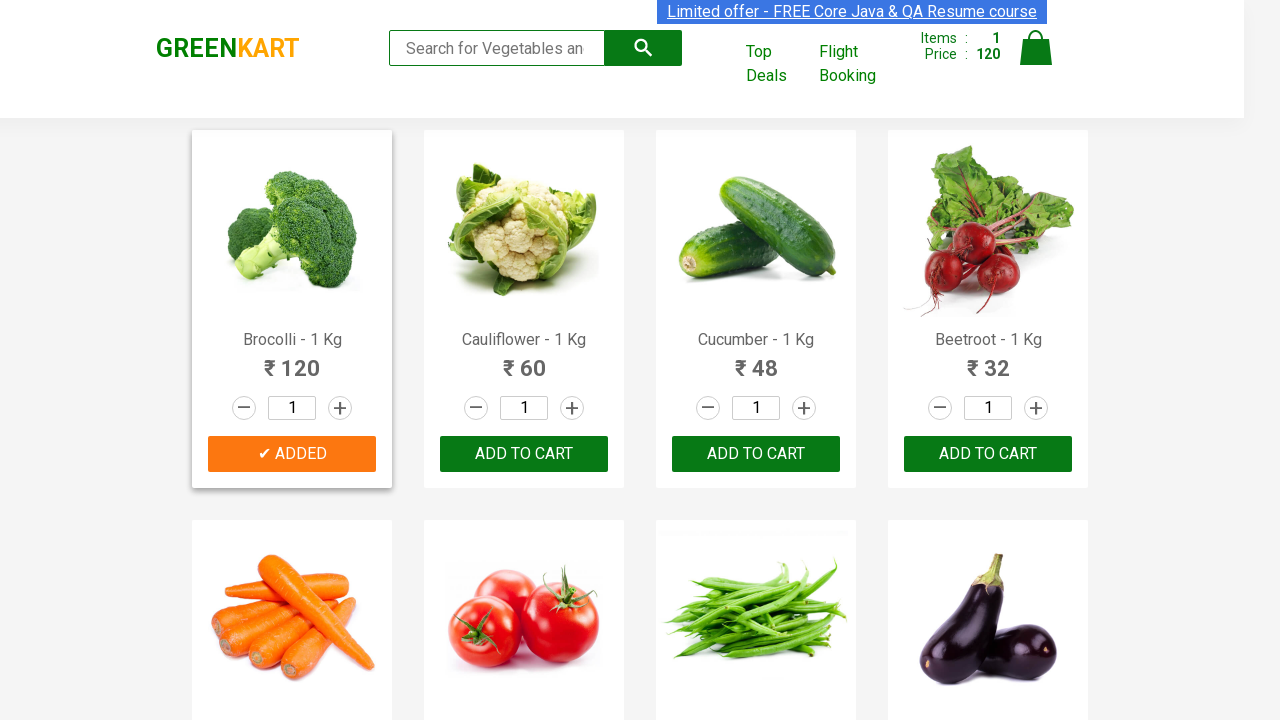

Clicked 'Add to Cart' button for Cucumber at (756, 454) on xpath=//div[@class='product-action']/button >> nth=2
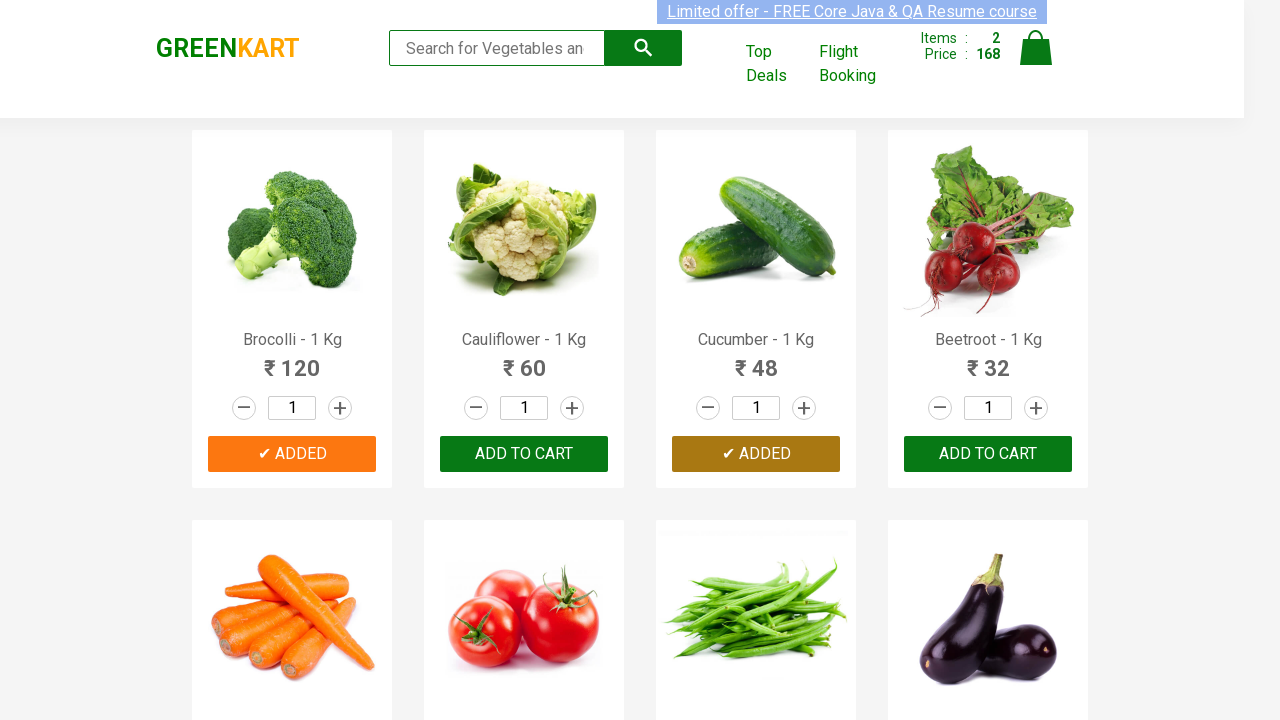

Retrieved product name at index 3
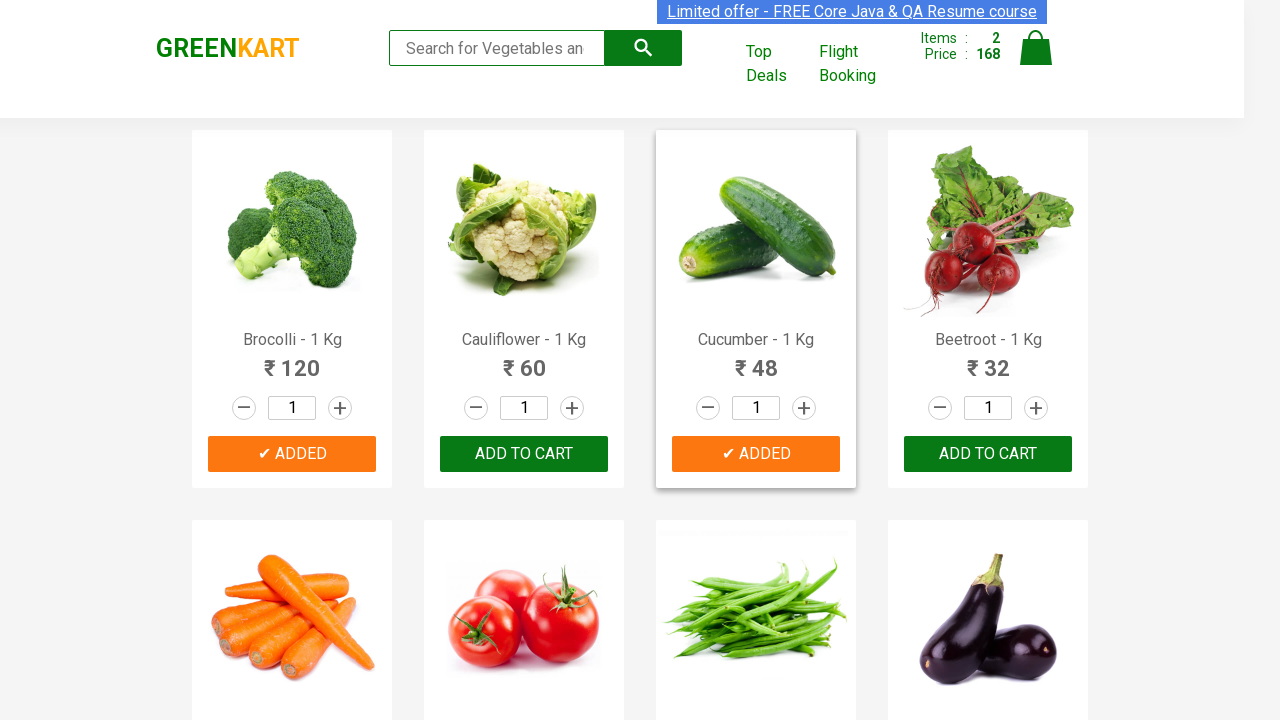

Retrieved product name at index 4
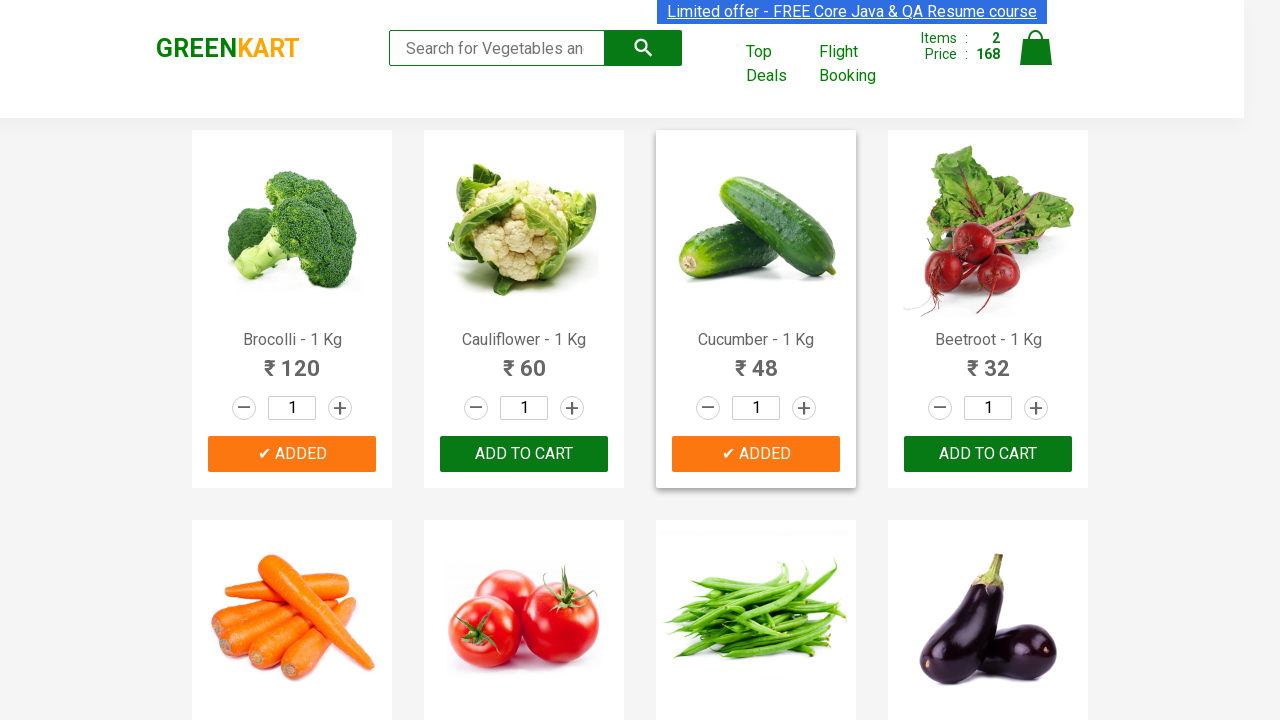

Clicked 'Add to Cart' button for Carrot at (292, 360) on xpath=//div[@class='product-action']/button >> nth=4
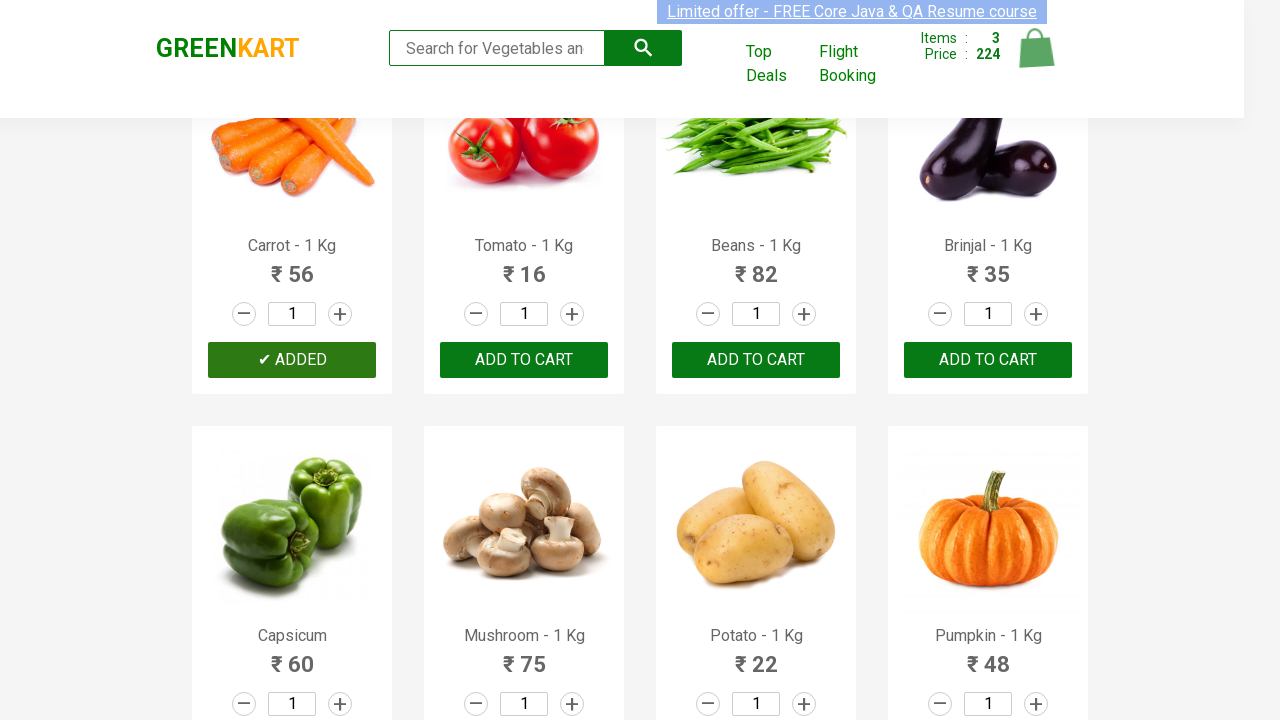

All 3 items successfully added to cart
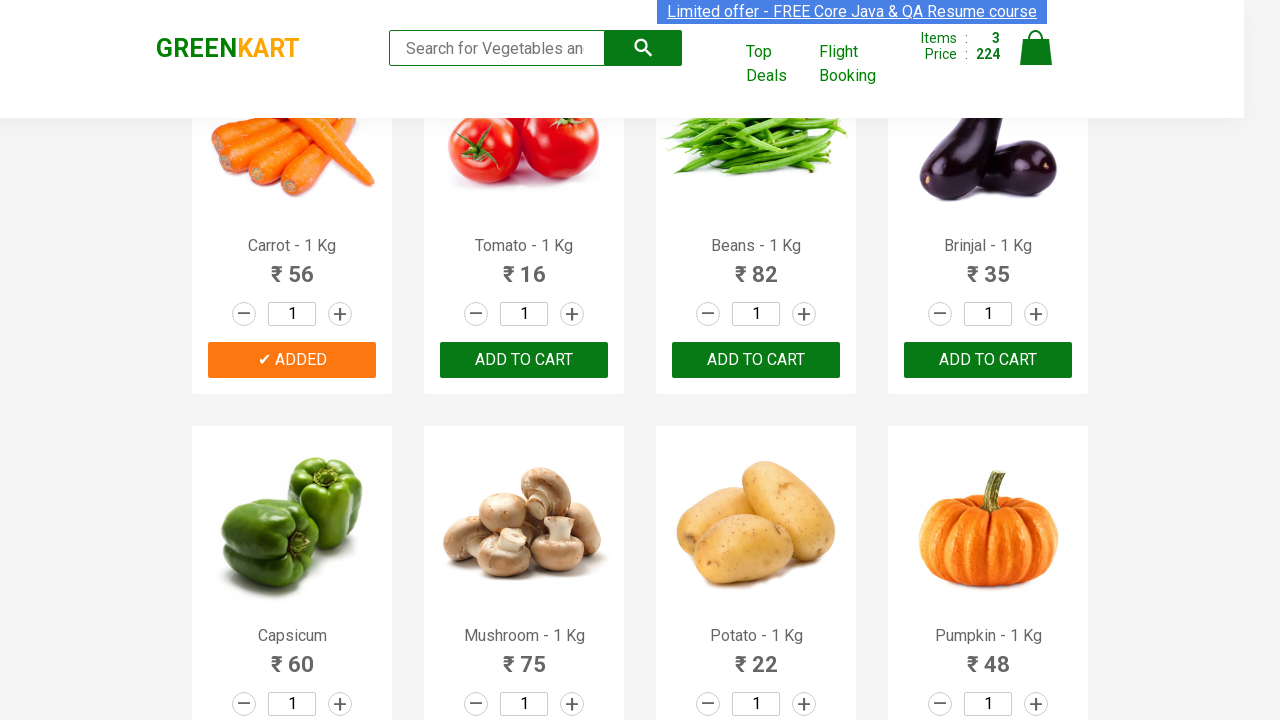

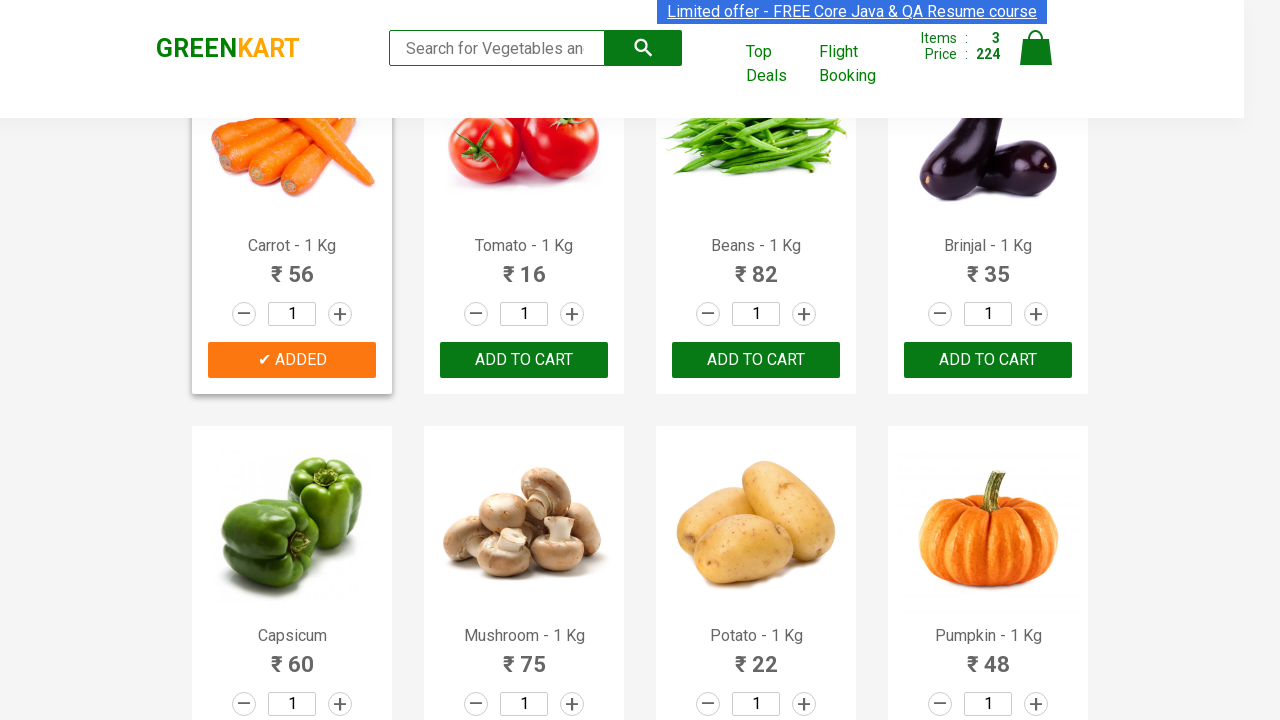